Tests window handling using Promise.all pattern - opens a new window, verifies its URL, fills an email field, closes the new window, and clicks the home icon on the original page.

Starting URL: https://leafground.com/window.xhtml

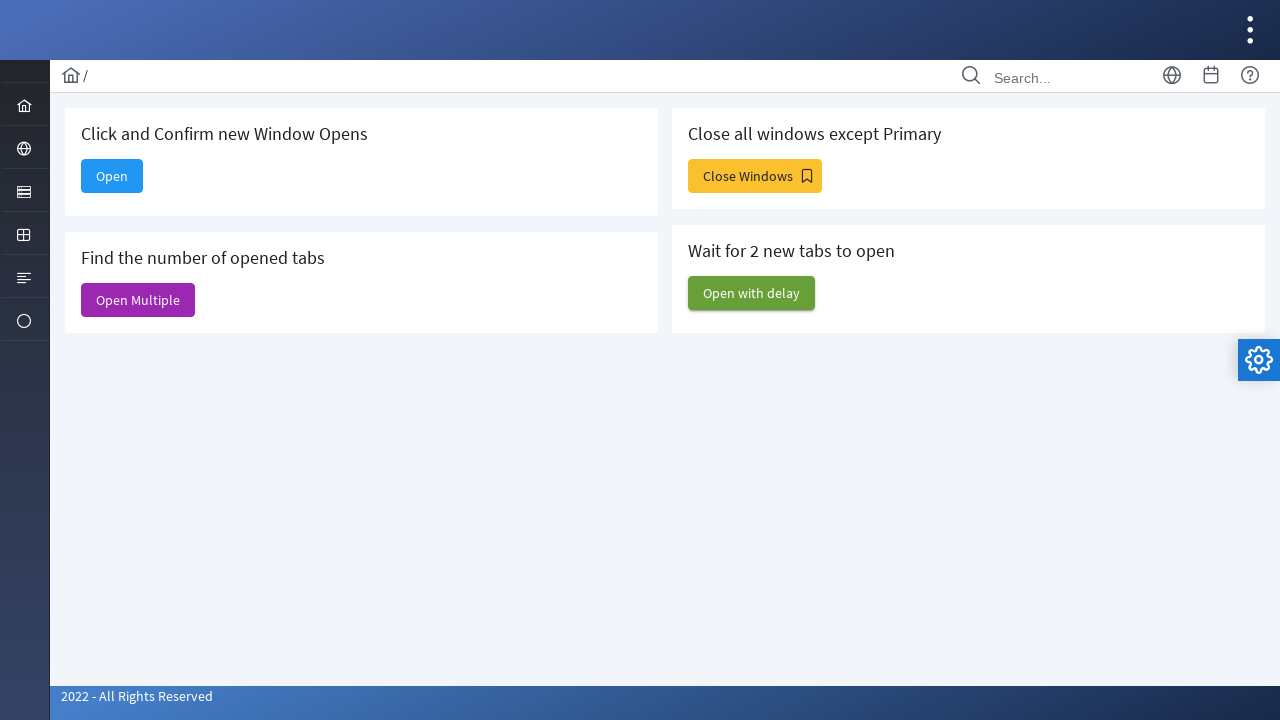

Clicked 'Open' button to trigger new window at (112, 176) on internal:text="Open"s
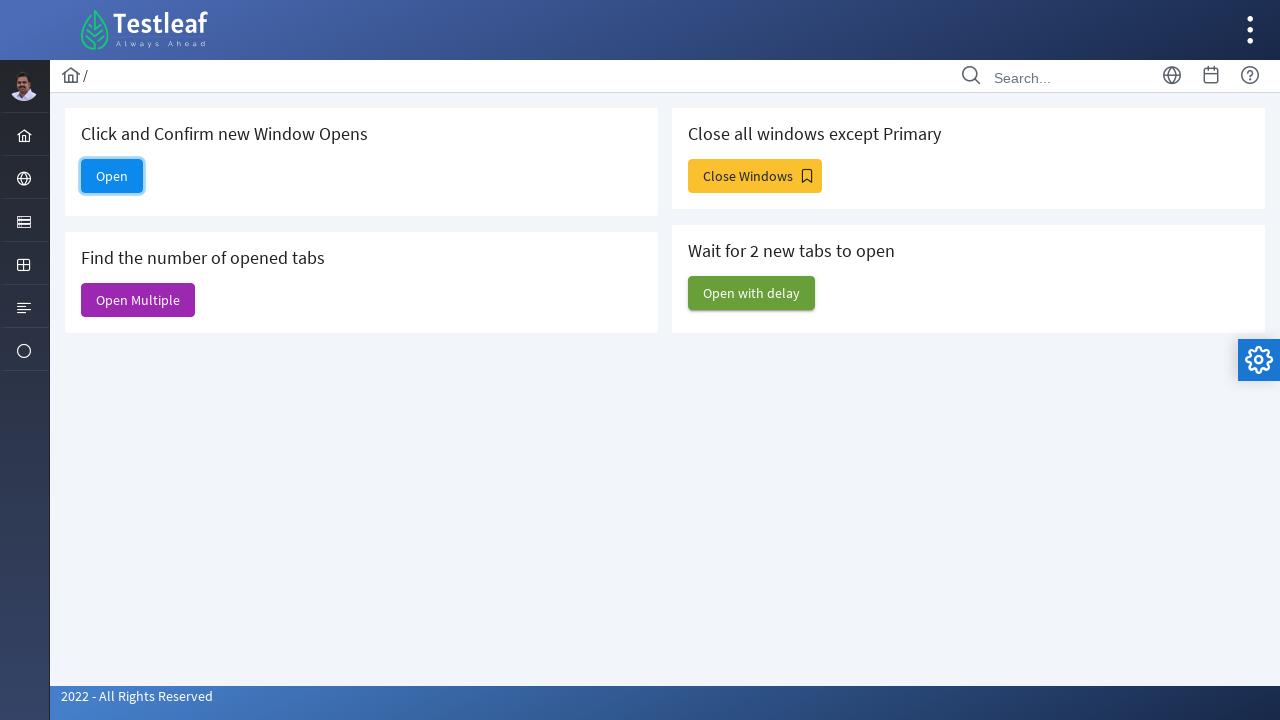

New page/window obtained from Promise.all pattern
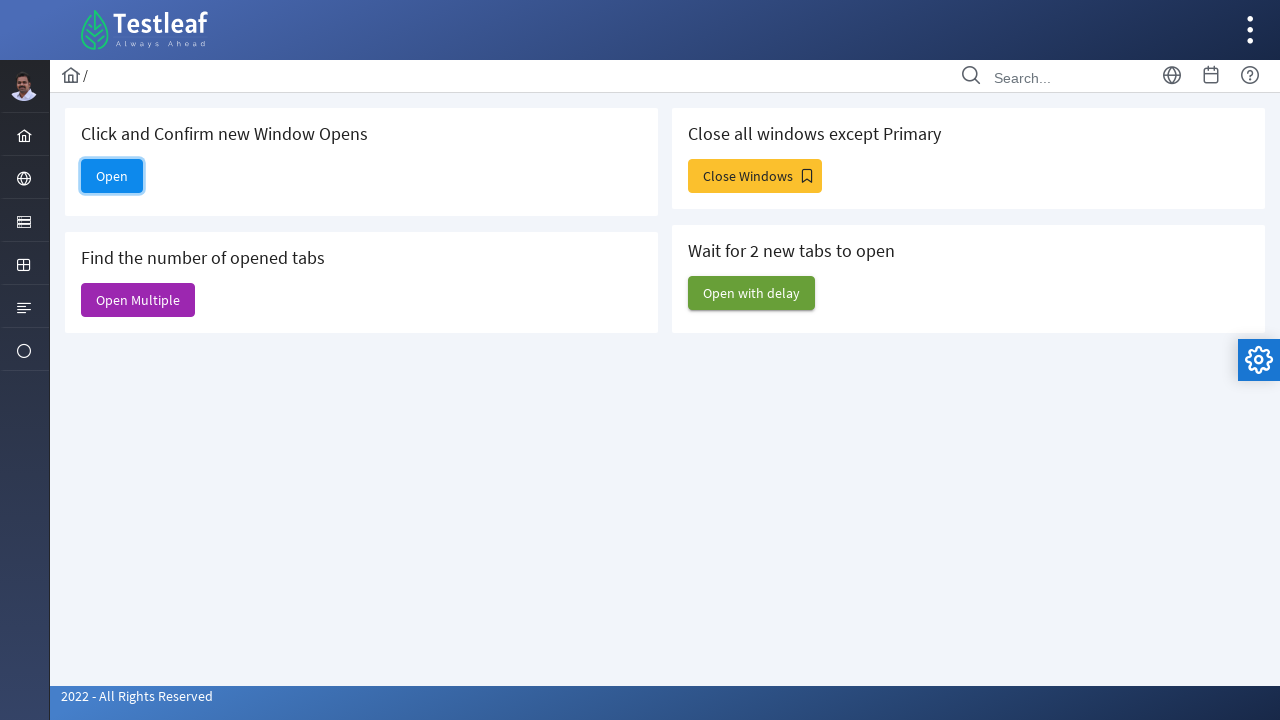

New page loaded completely
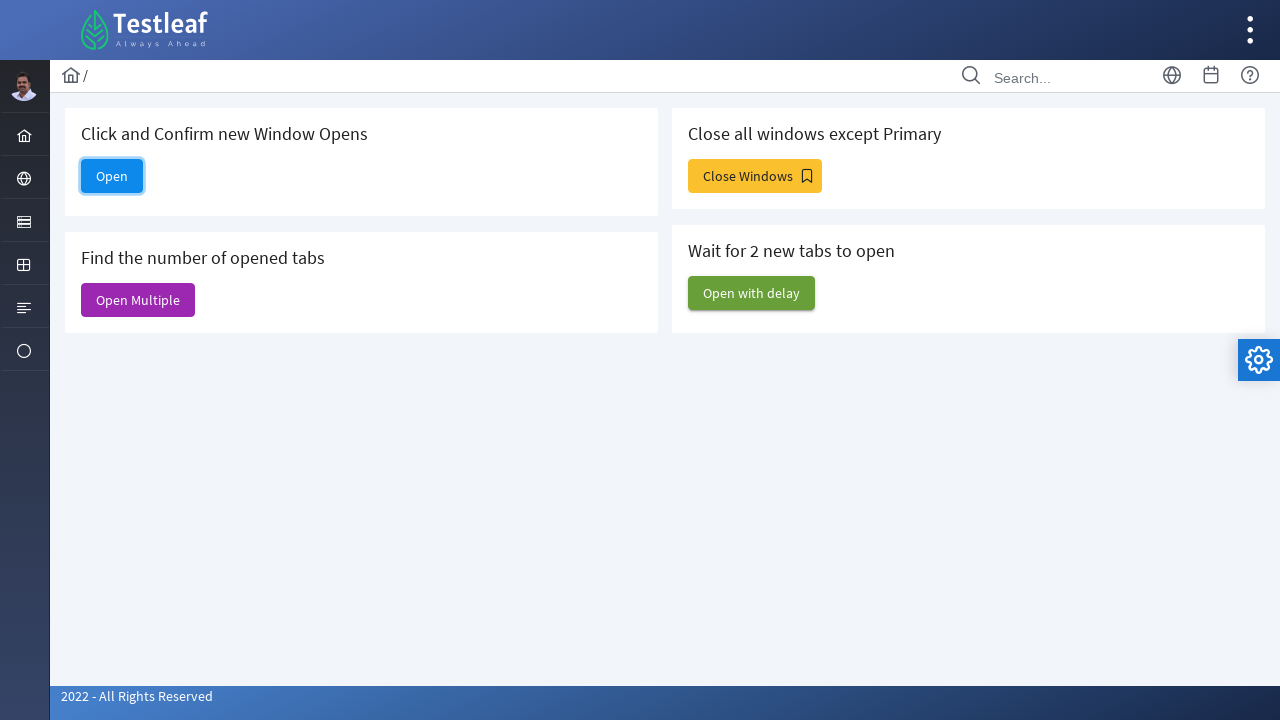

Verified new page URL is https://leafground.com/dashboard.xhtml
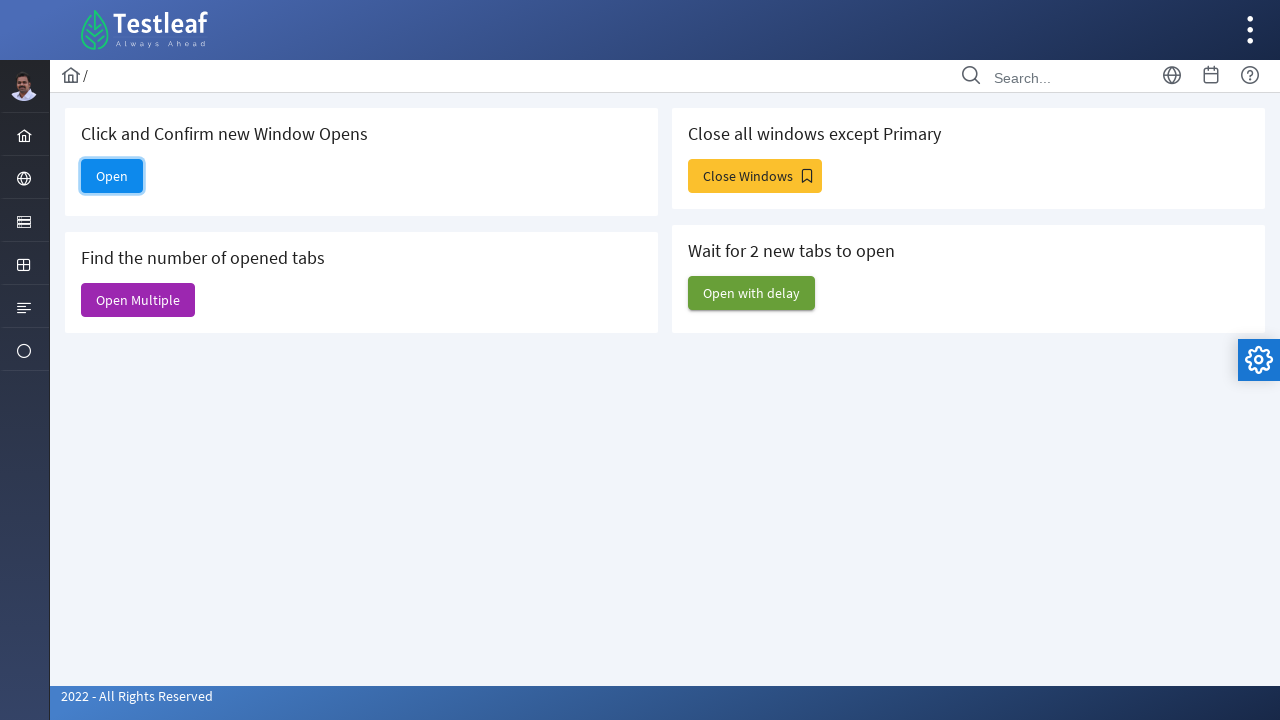

Filled email field with 'testing@gmail.com' in new page on #email
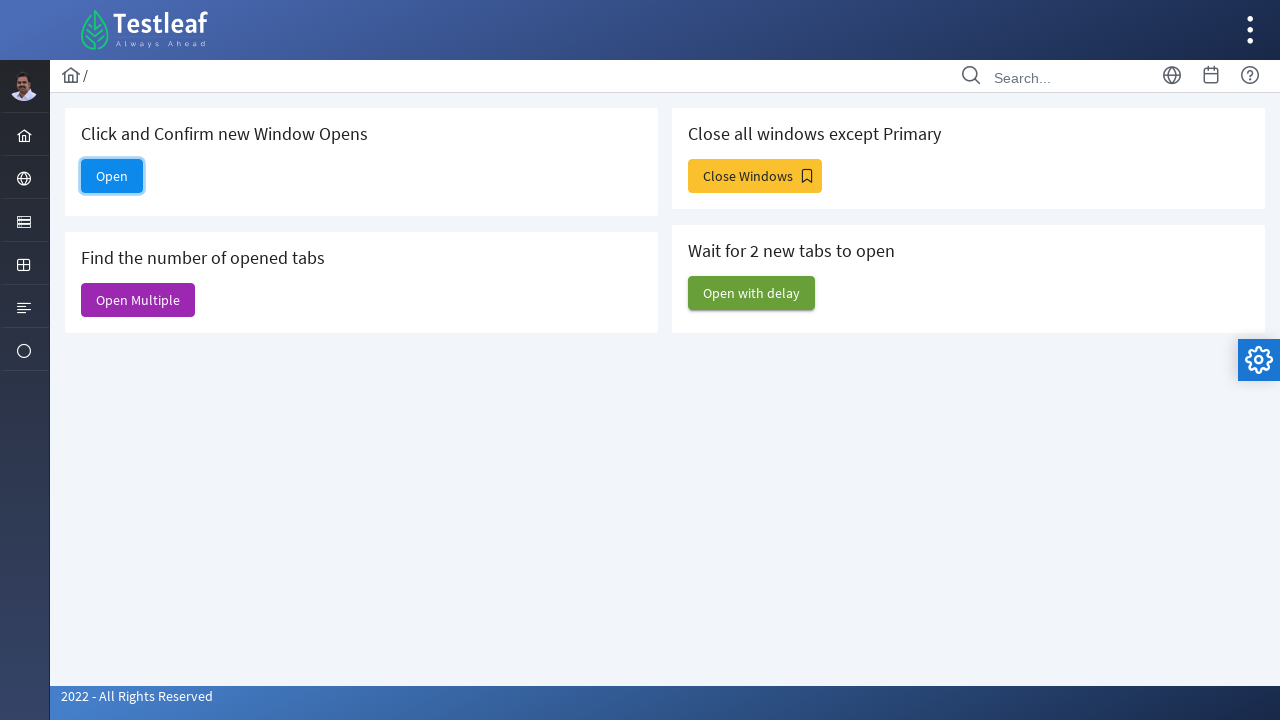

Closed the new page/window
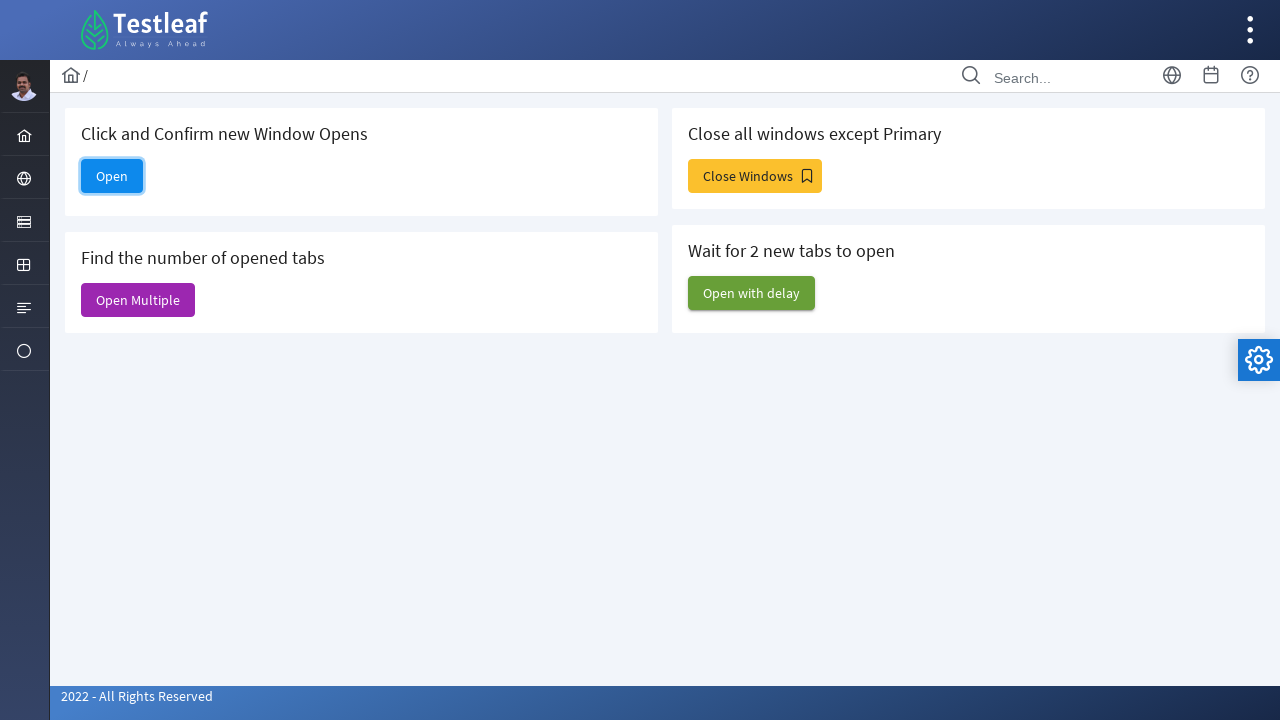

Clicked home icon on original page at (71, 75) on i[class='pi pi-home']
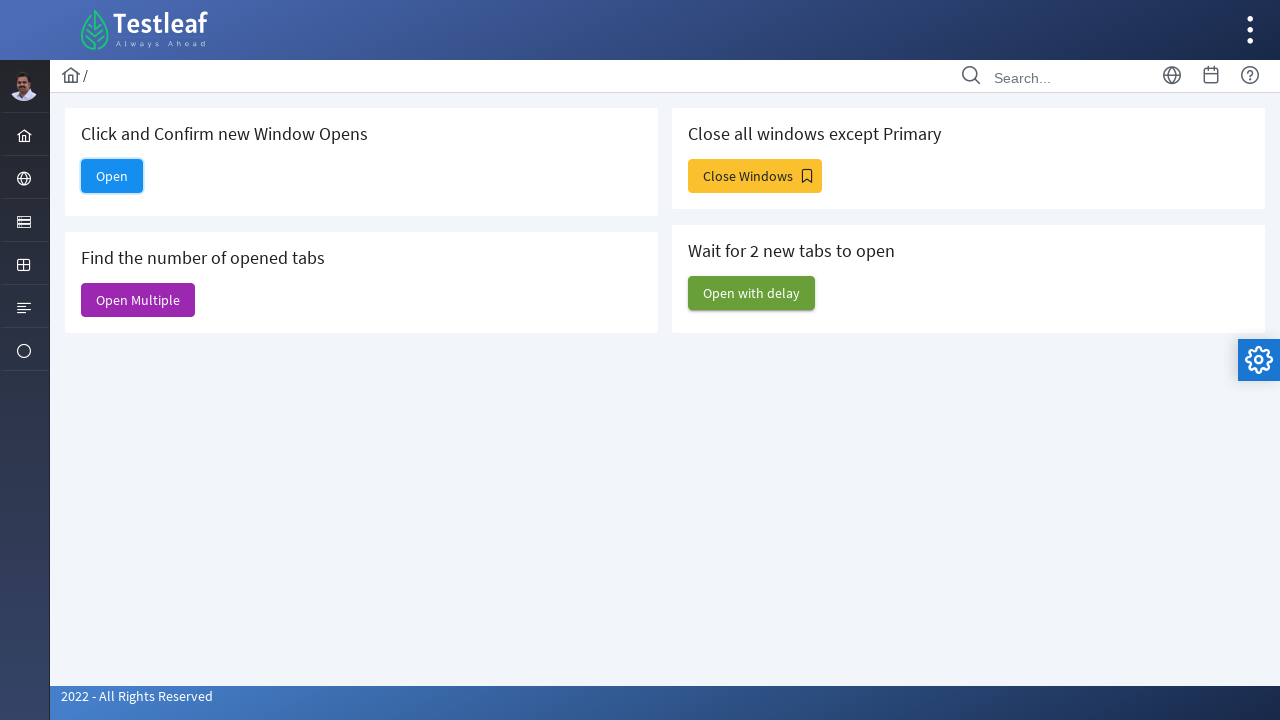

Original page loaded after clicking home icon
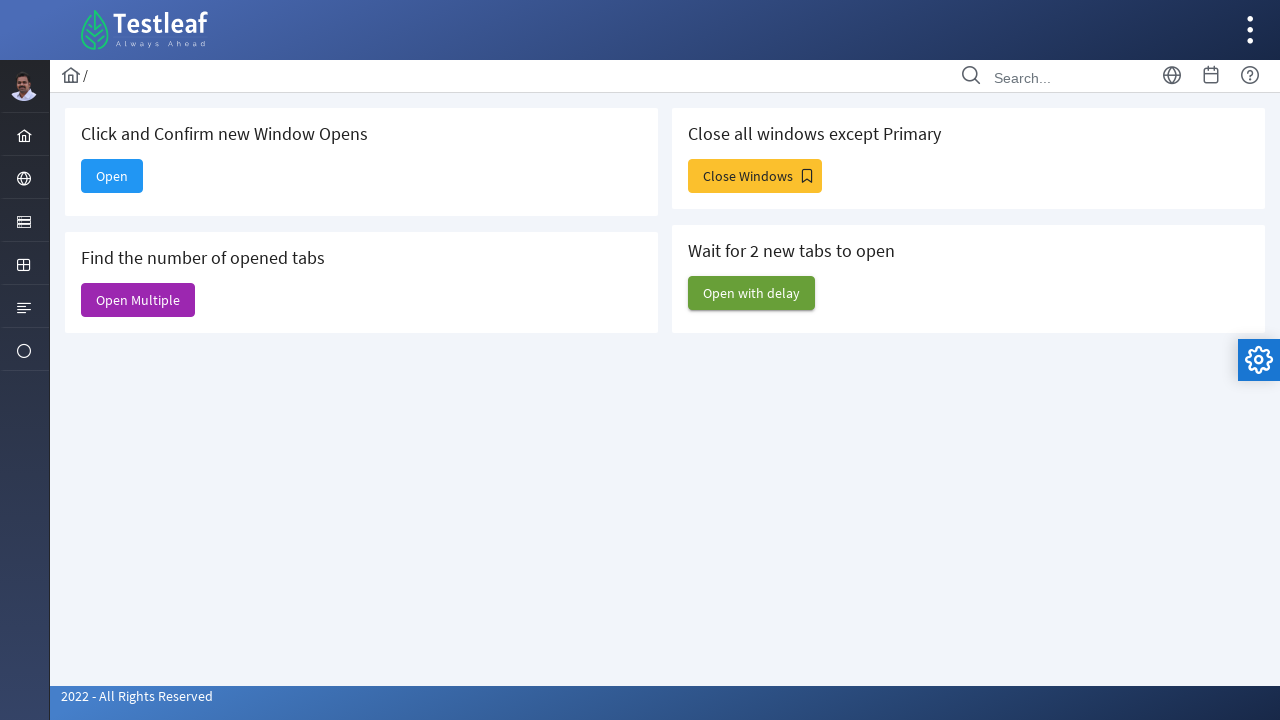

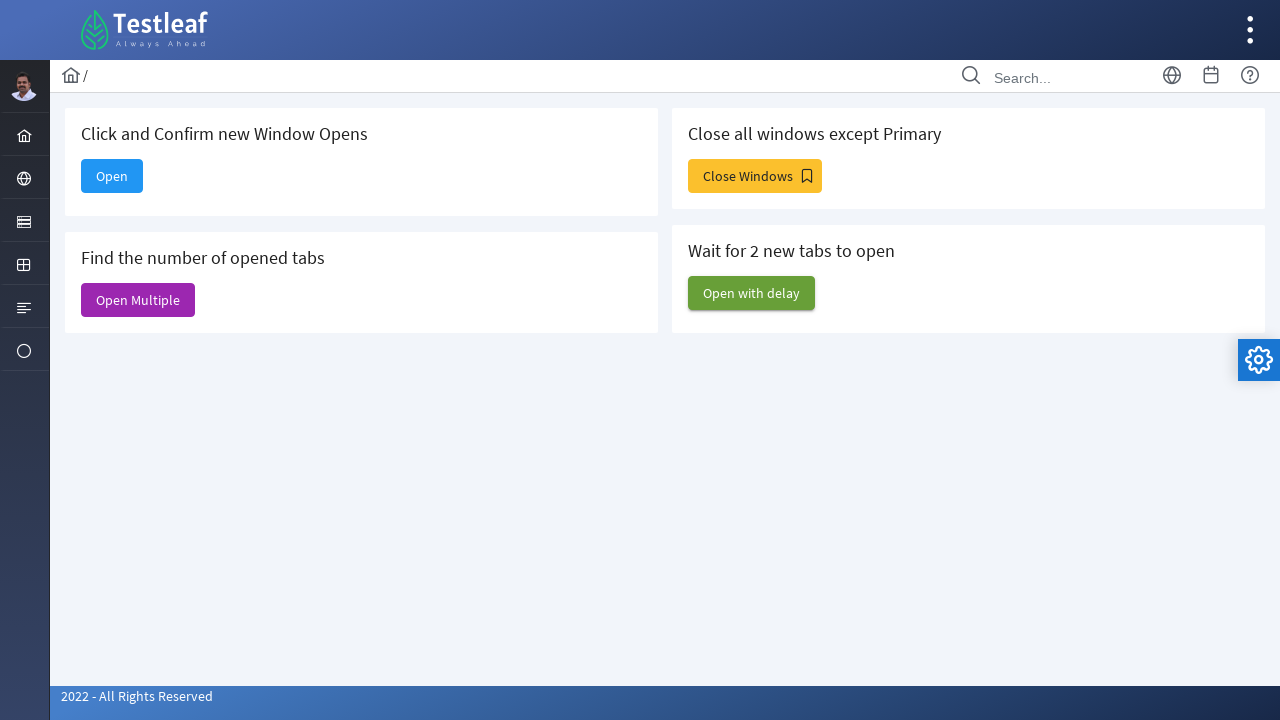